Fills out the entire feedback form with name, age, language checkbox, gender radio, dropdown selection, and comment, then submits and verifies all data is displayed correctly on the confirmation page.

Starting URL: https://kristinek.github.io/site/tasks/provide_feedback

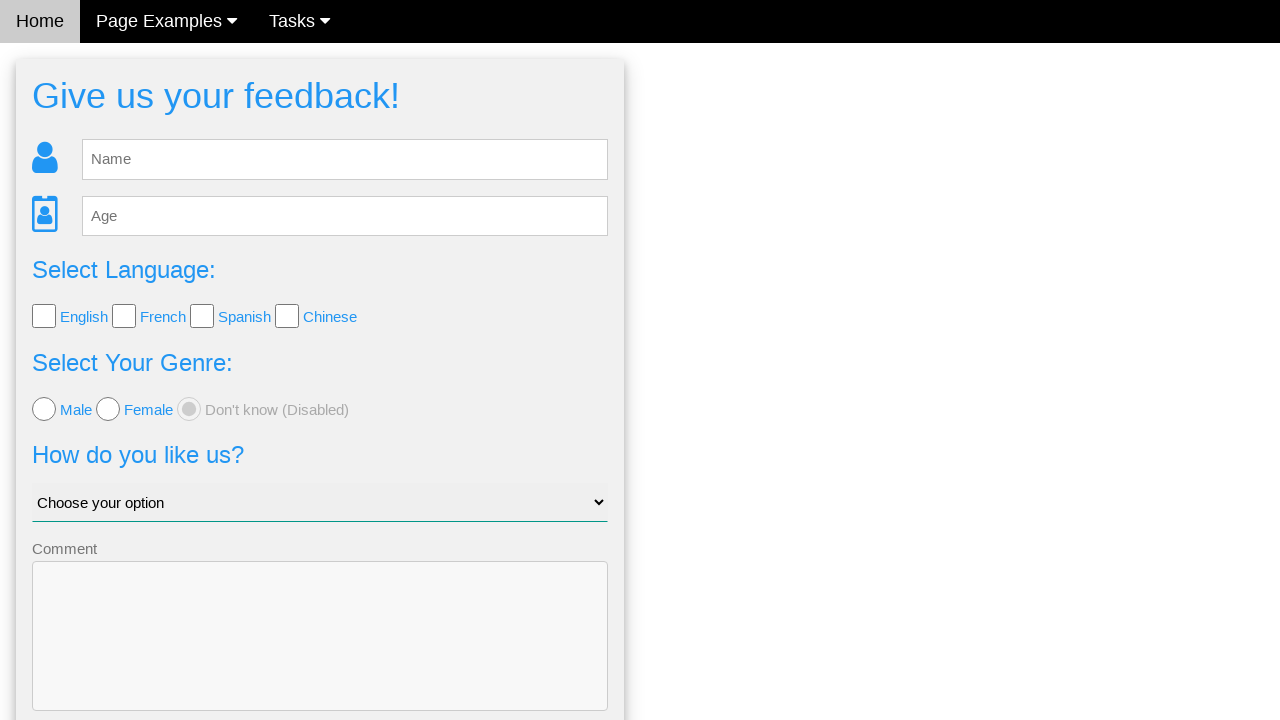

Filled name field with 'Alexandra' on #fb_name
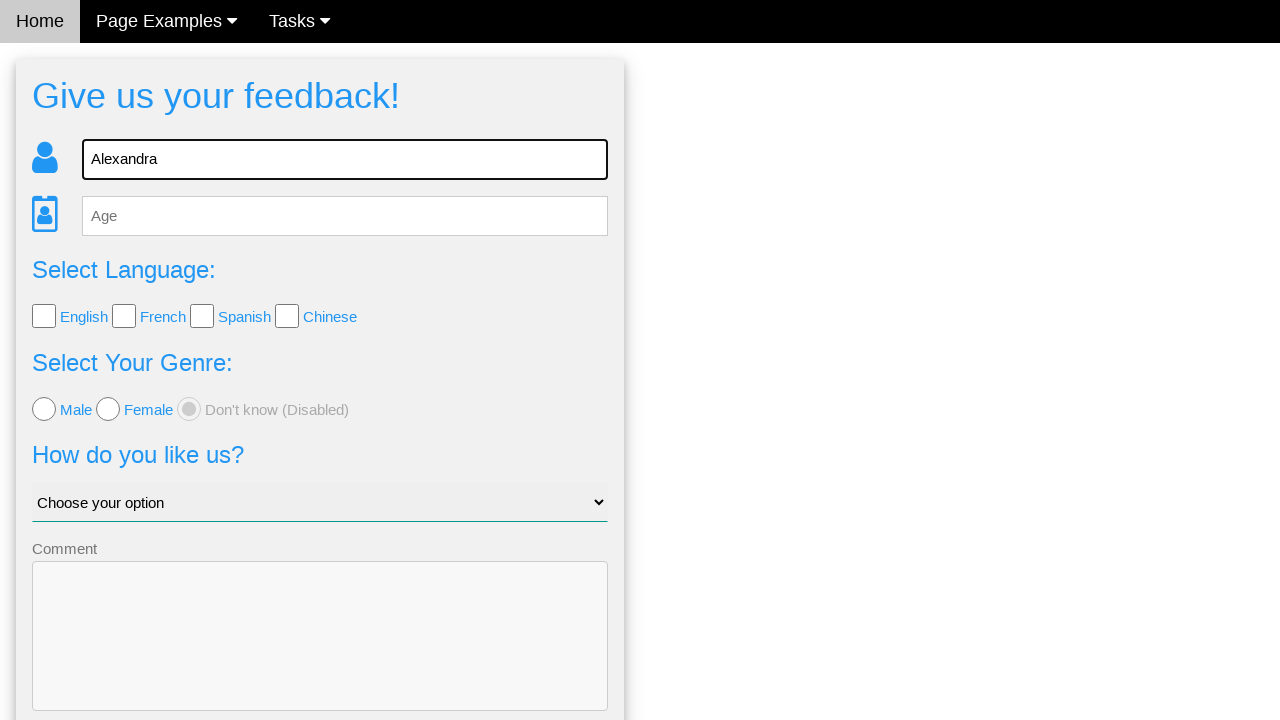

Filled age field with '28' on #fb_age
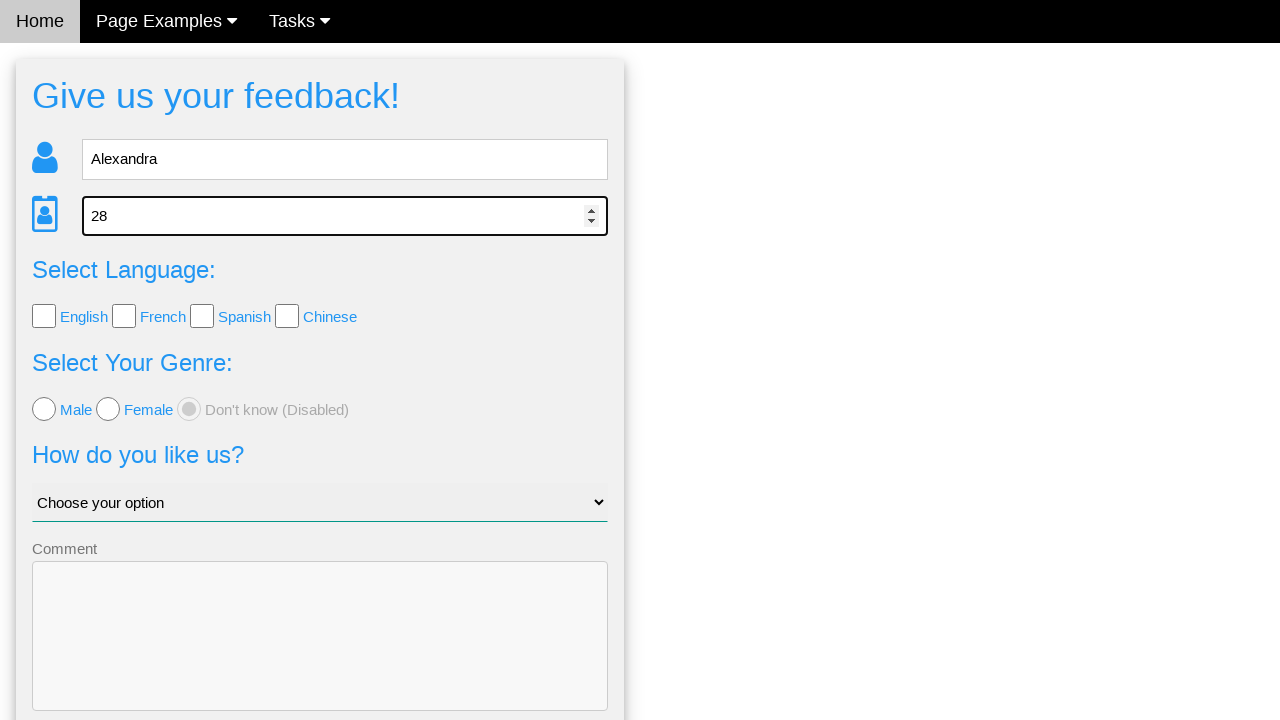

Selected English language checkbox at (44, 316) on .w3-check[value='English'][type='checkbox']
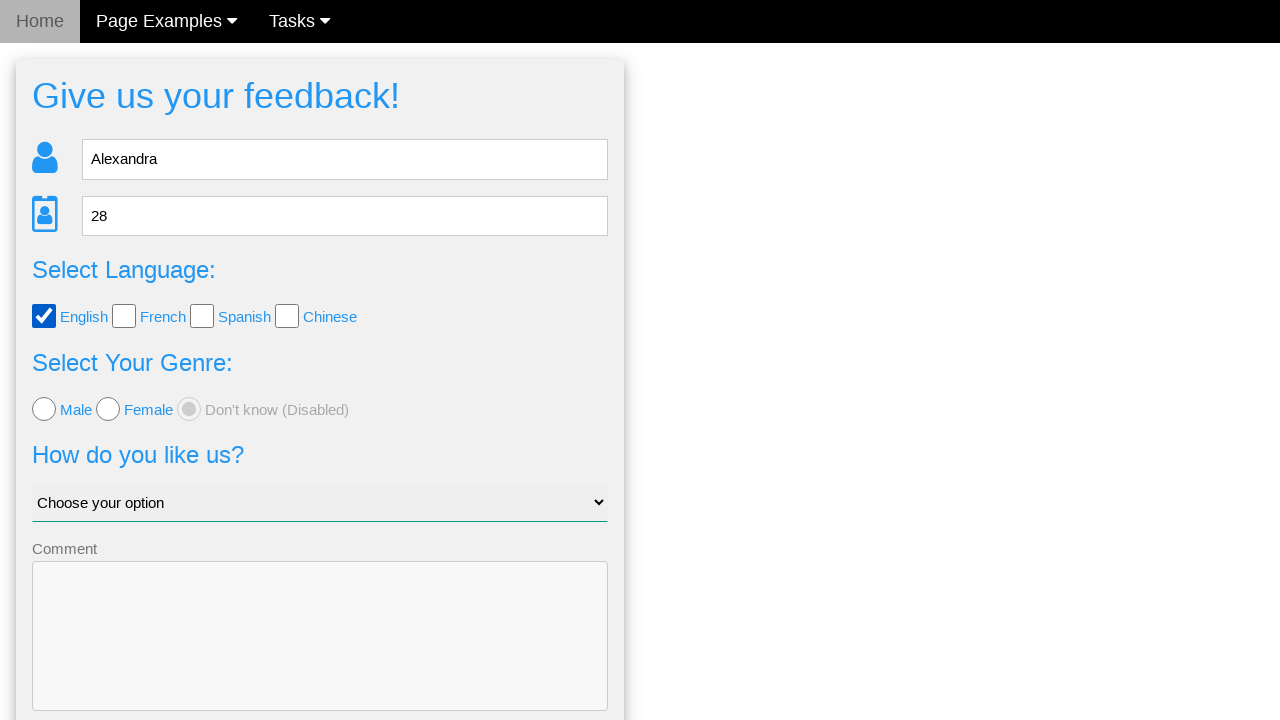

Selected male radio button for gender at (44, 409) on .w3-radio[value='male'][type='radio']
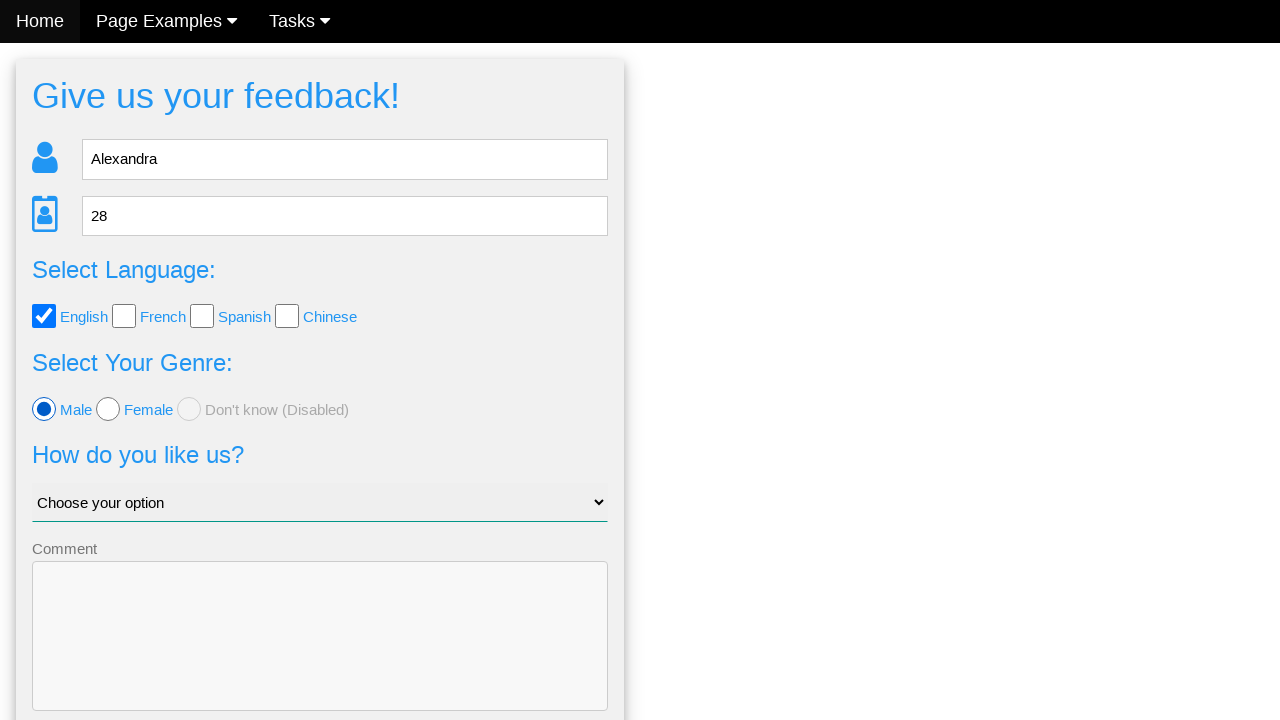

Selected 'Why me?' from dropdown menu on #like_us
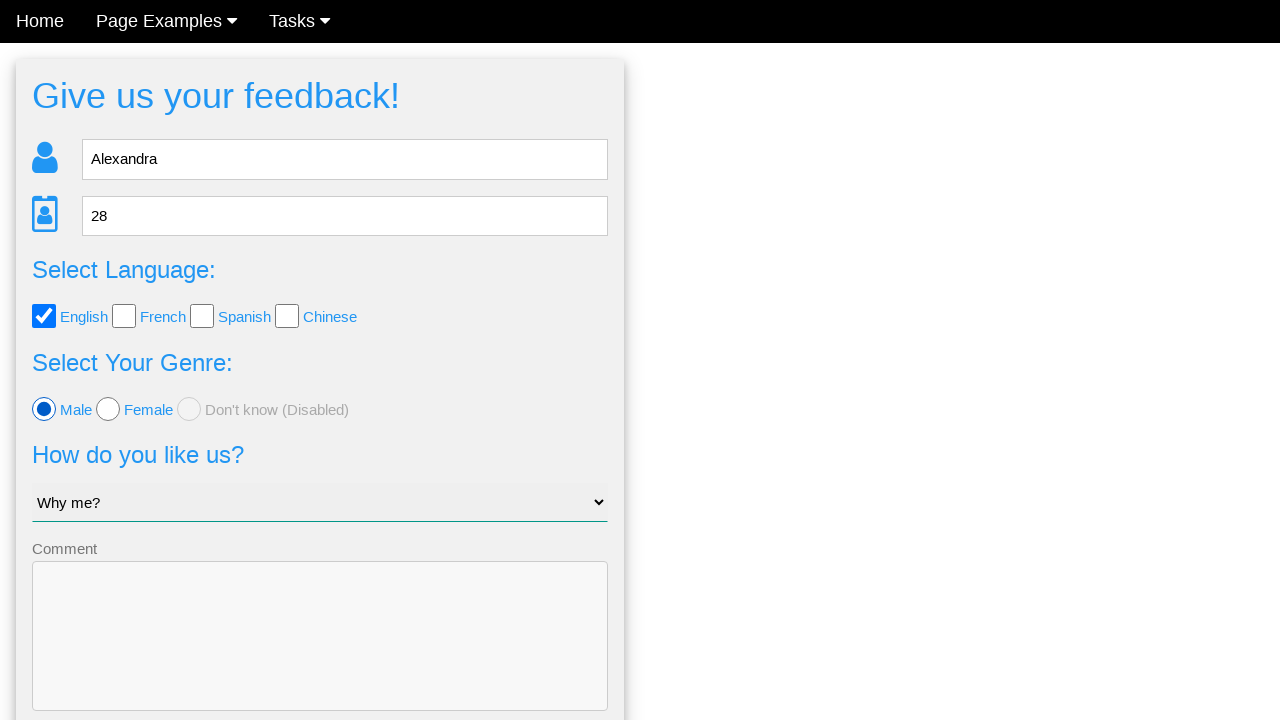

Filled comment textarea with 'Great website!' on textarea[name='comment']
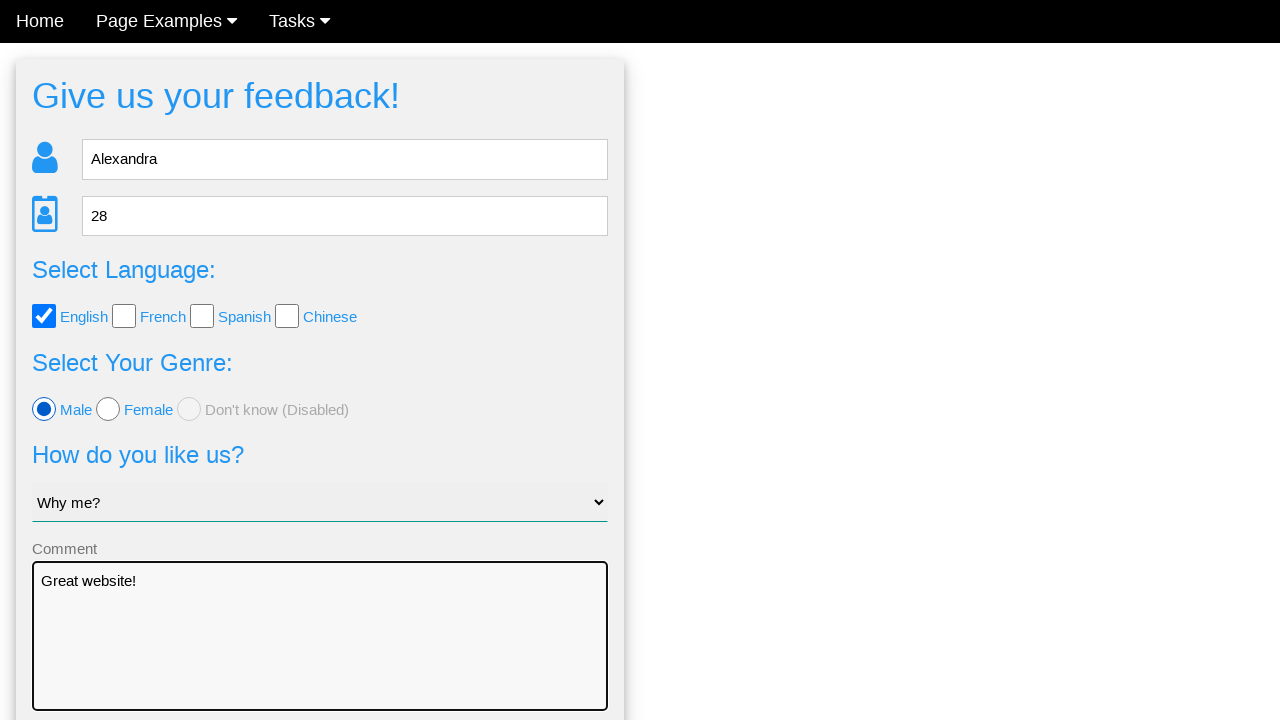

Clicked send button to submit feedback form at (320, 656) on button.w3-btn-block.w3-blue.w3-section
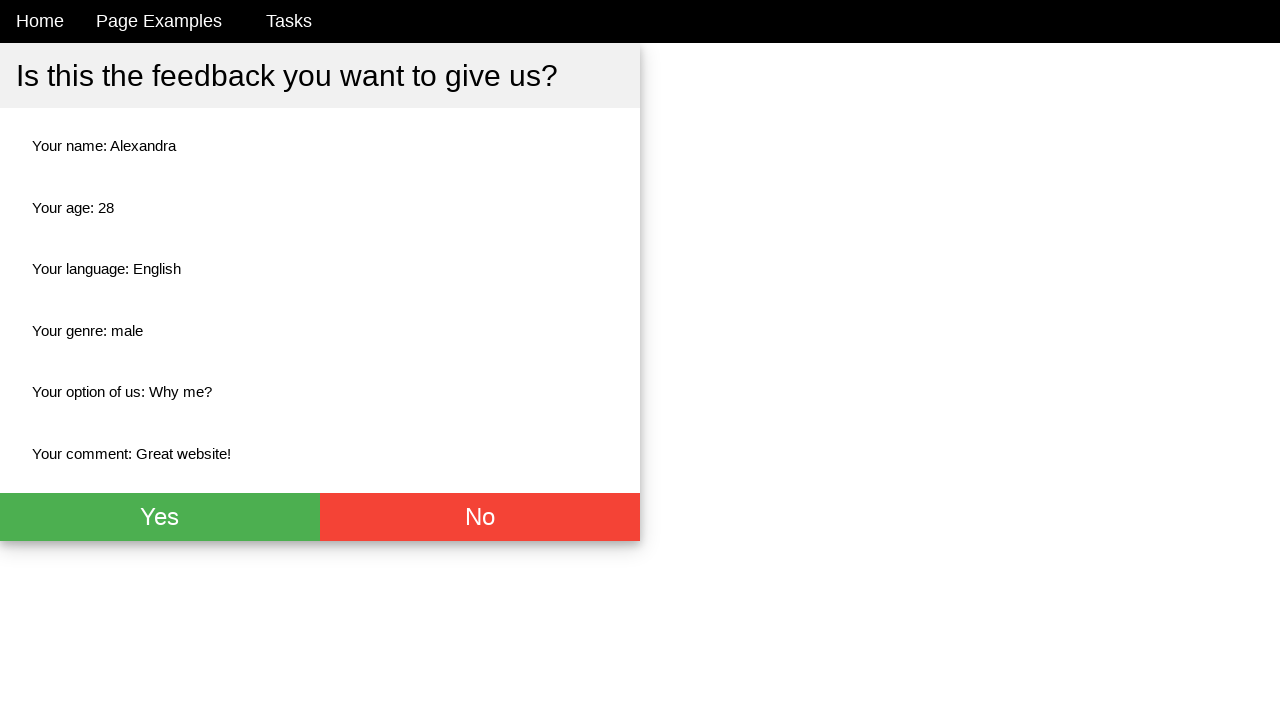

Confirmation page loaded with name field visible
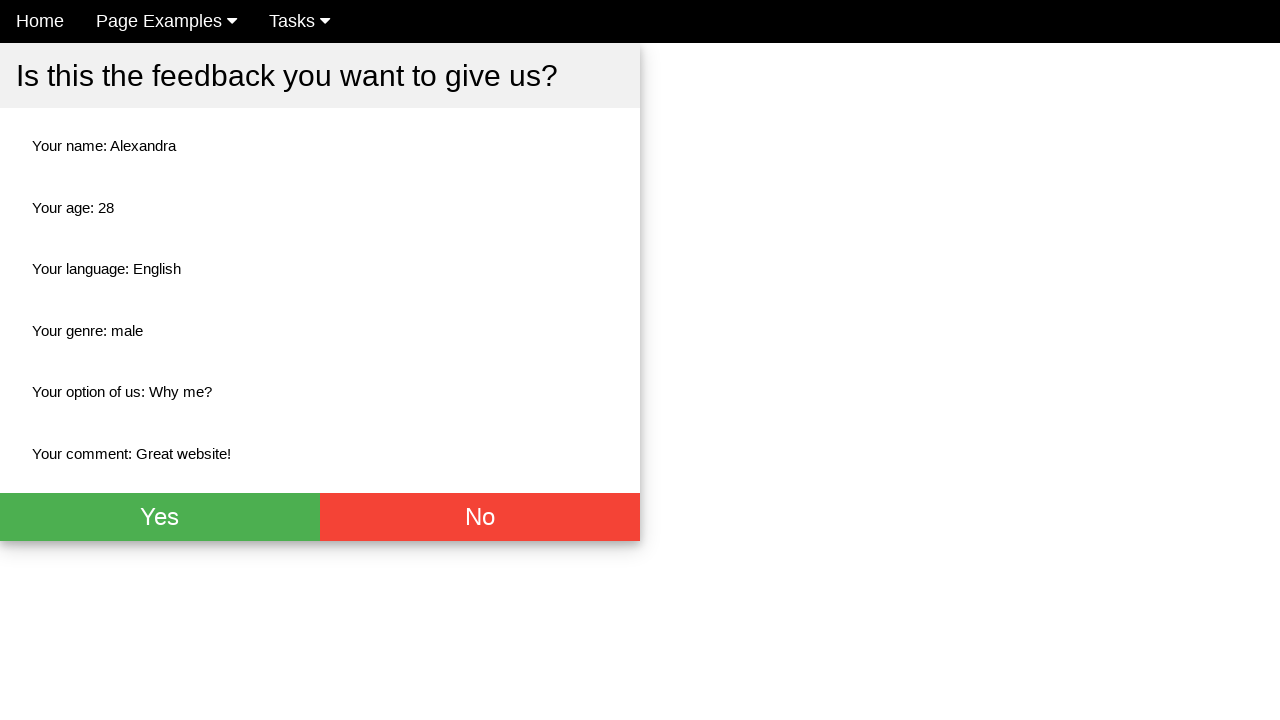

Verified name on confirmation page is 'Alexandra'
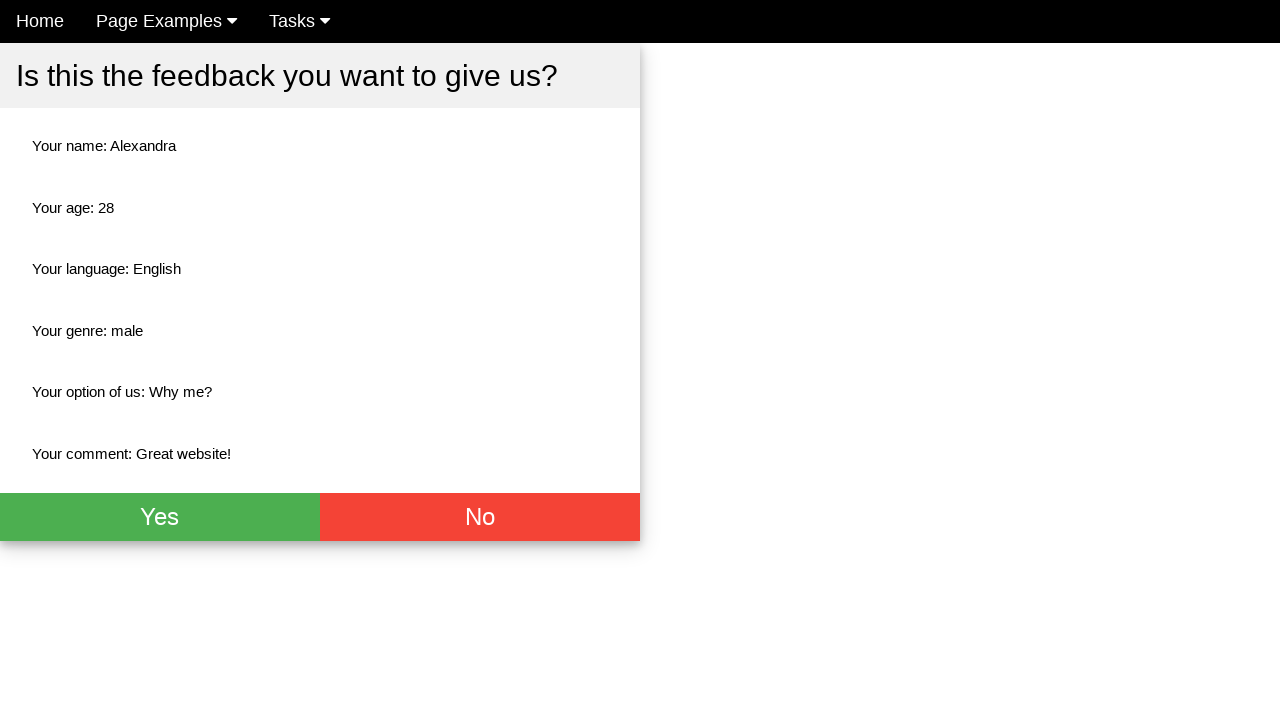

Verified age on confirmation page is '28'
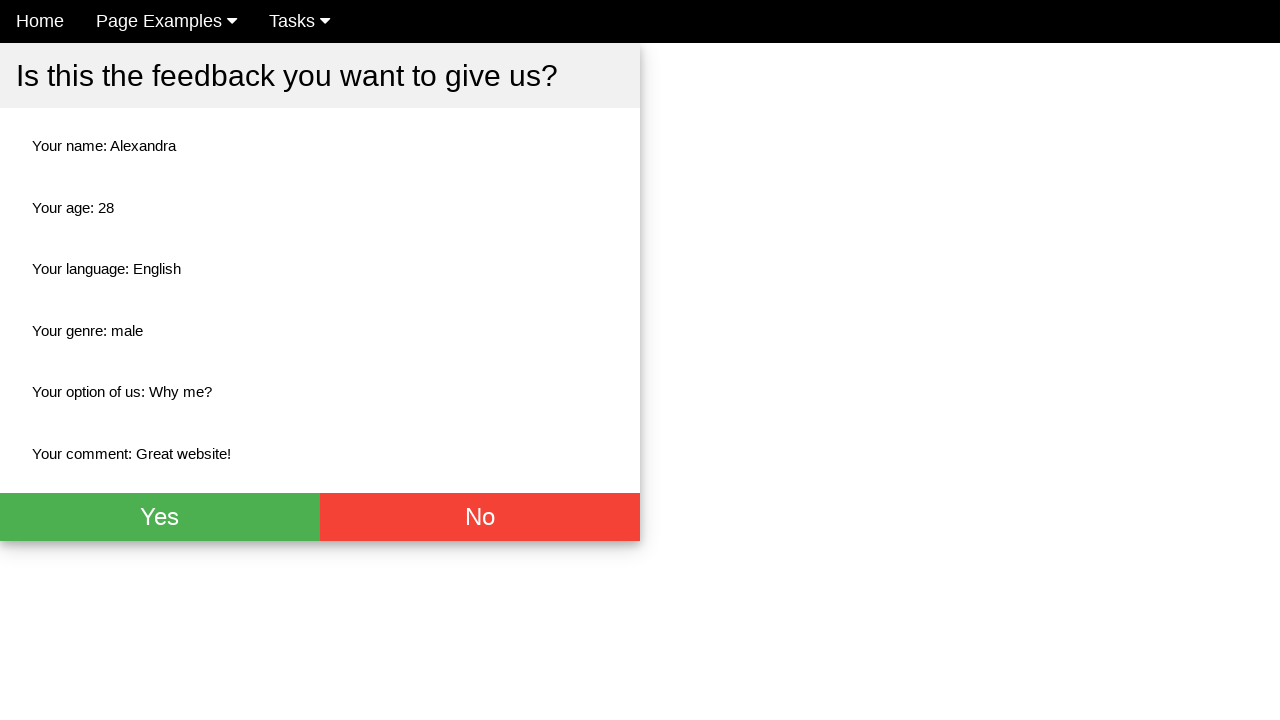

Verified language on confirmation page is 'English'
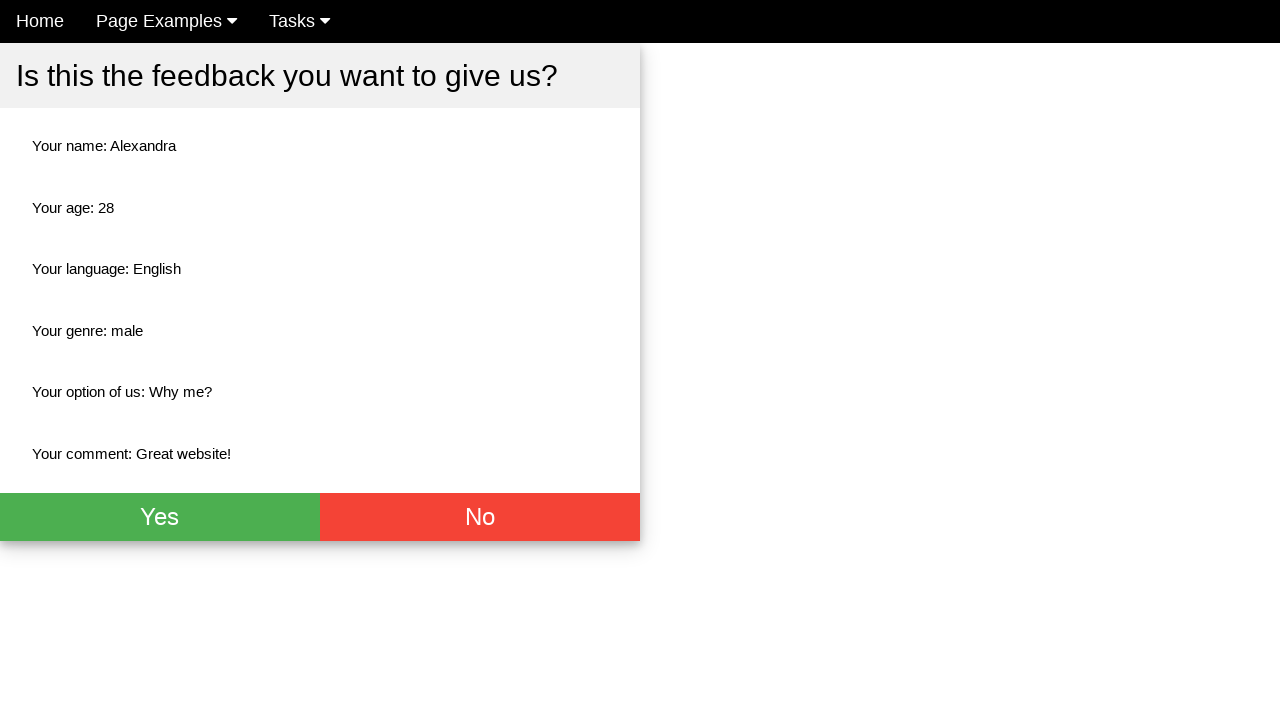

Verified gender on confirmation page is 'male'
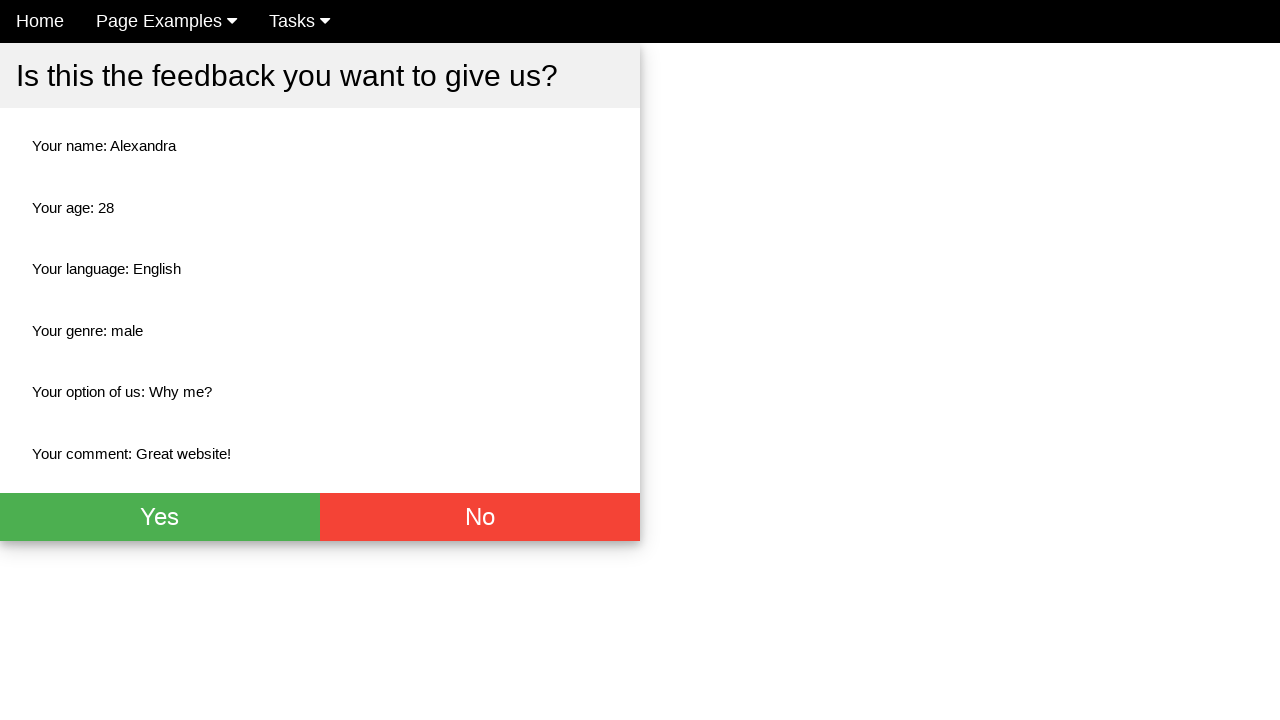

Verified dropdown selection on confirmation page is 'Why me?'
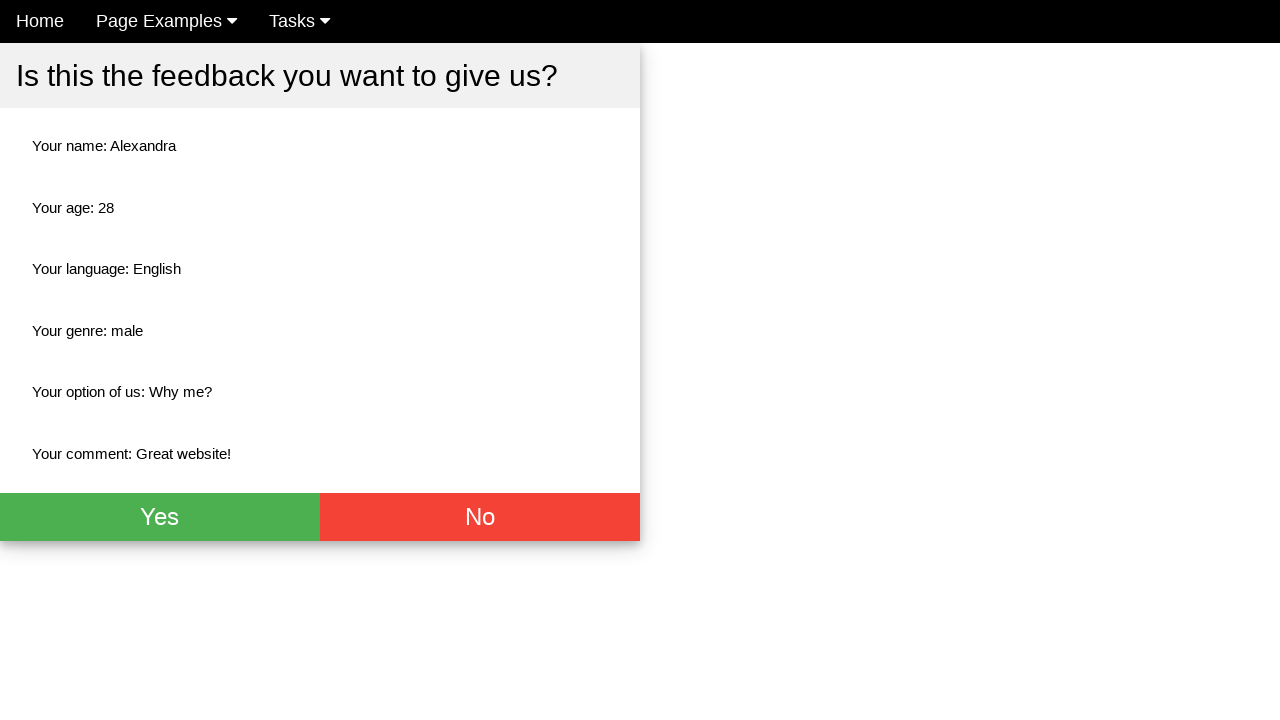

Verified comment on confirmation page is 'Great website!'
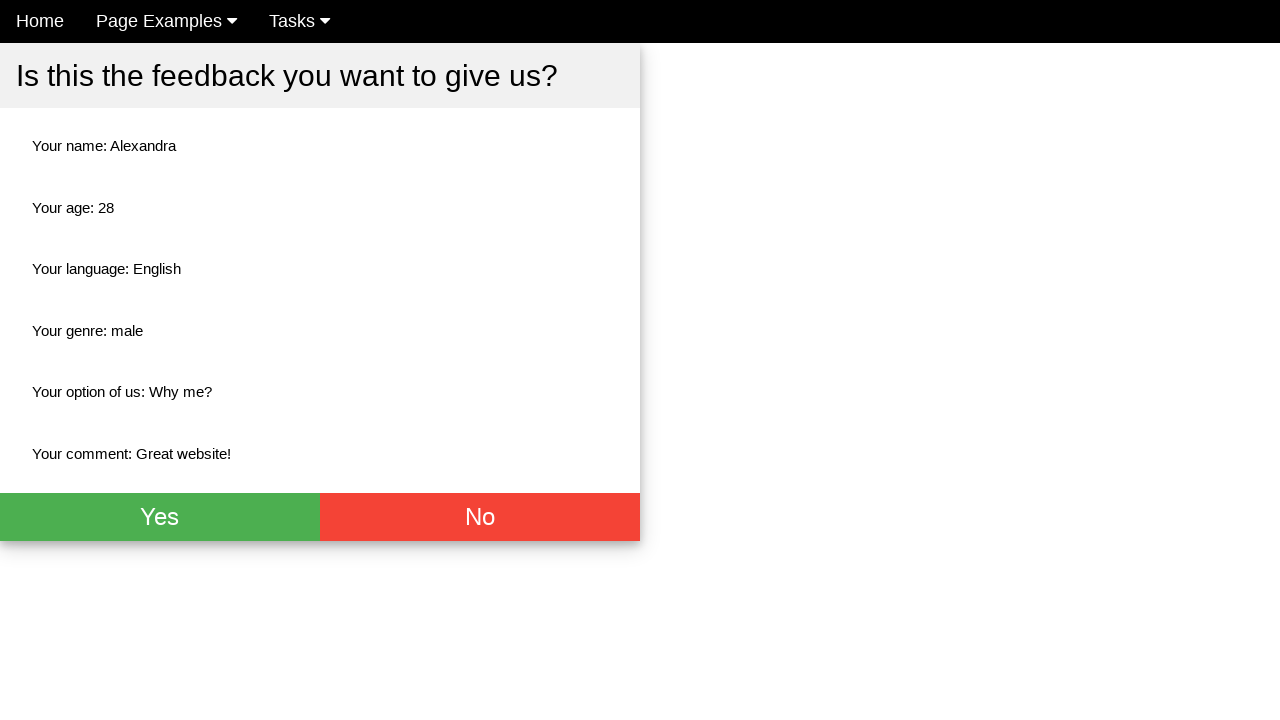

Verified green button is visible on confirmation page
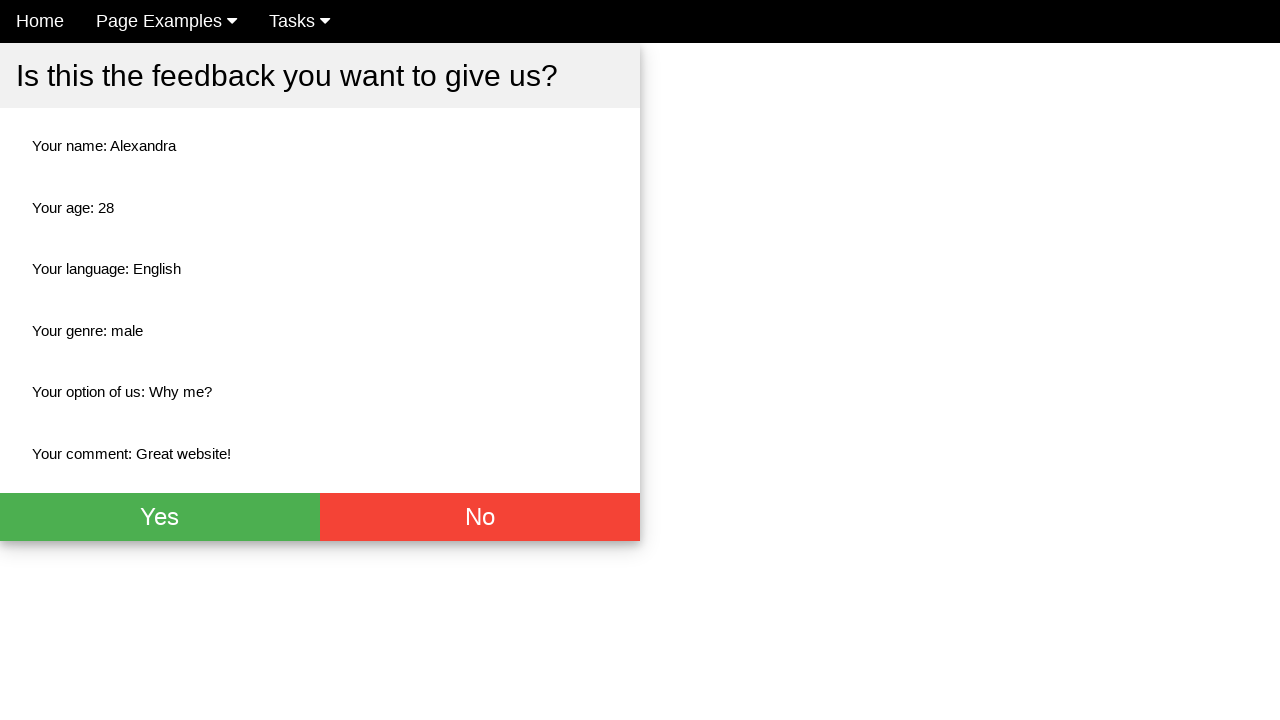

Verified red button is visible on confirmation page
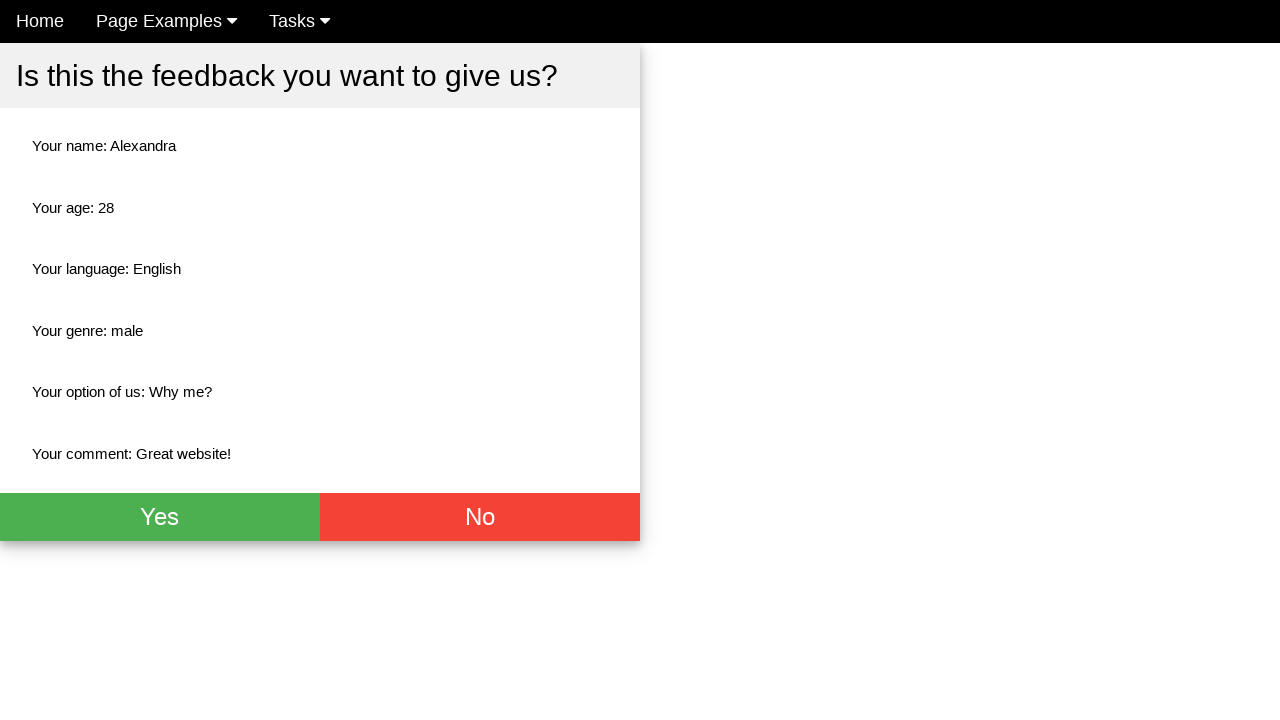

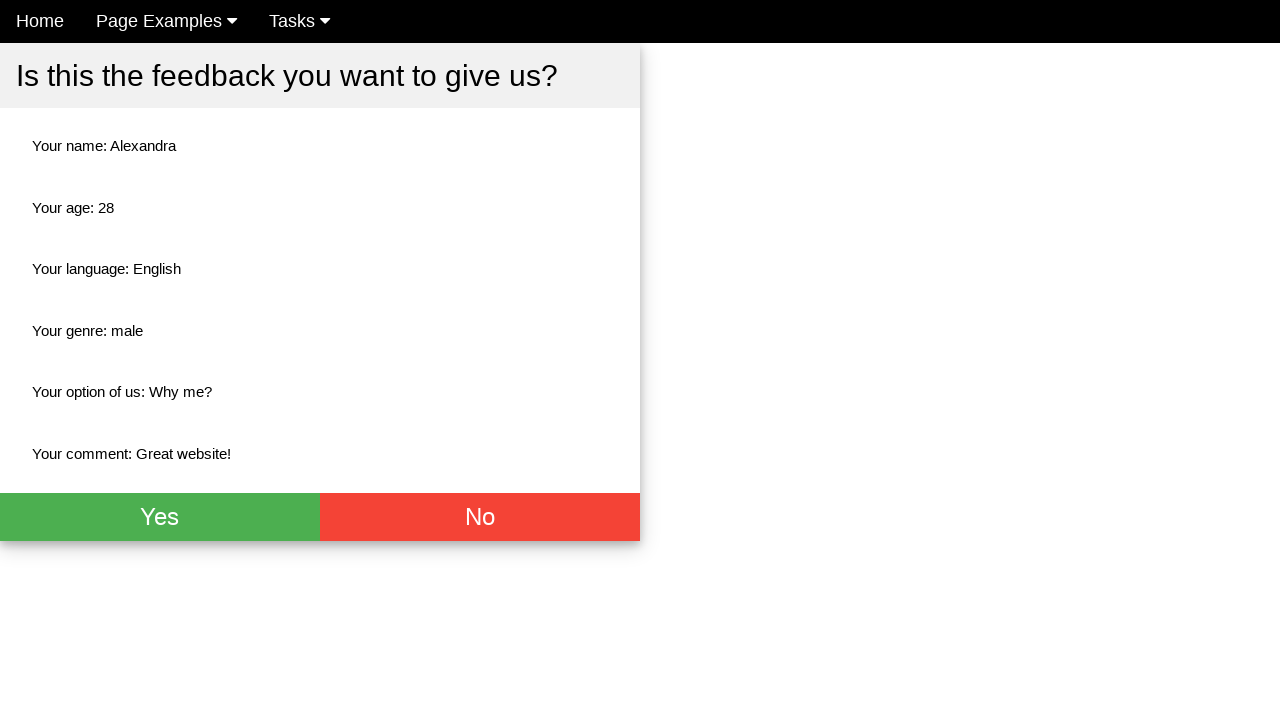